Navigates to Redmine project management website

Starting URL: https://www.redmine.org

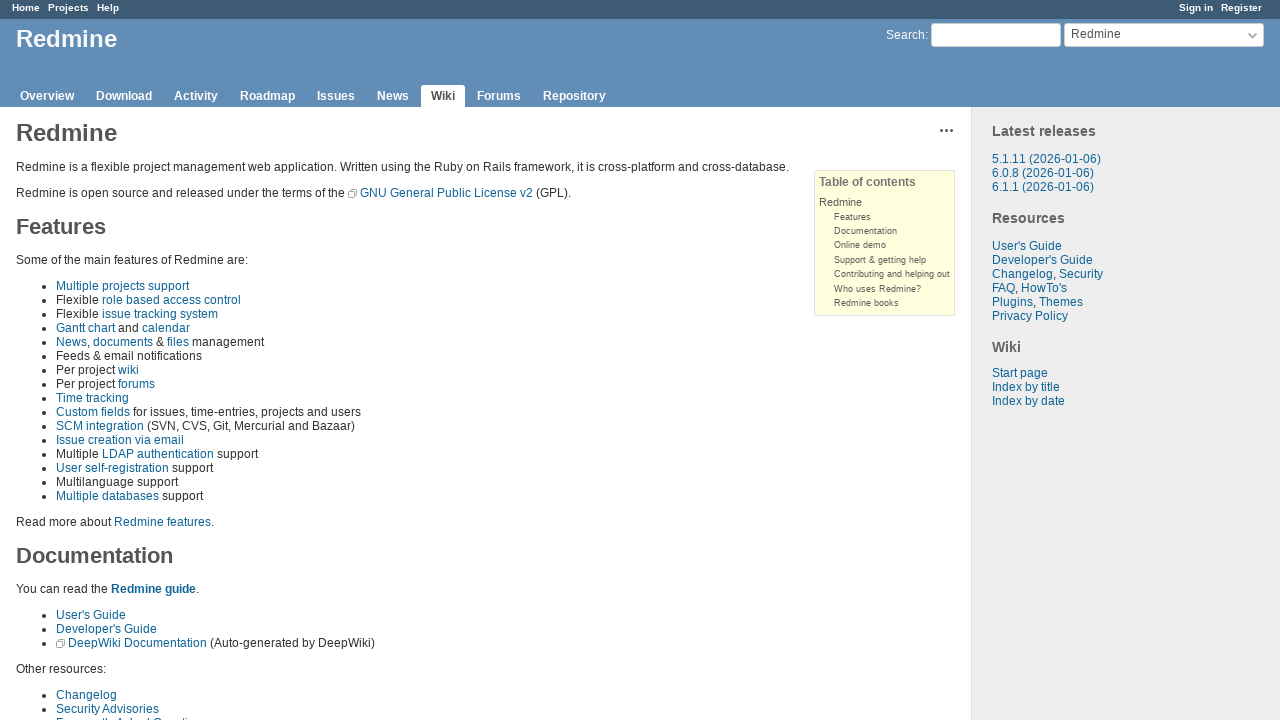

Navigated to Redmine project management website at https://www.redmine.org
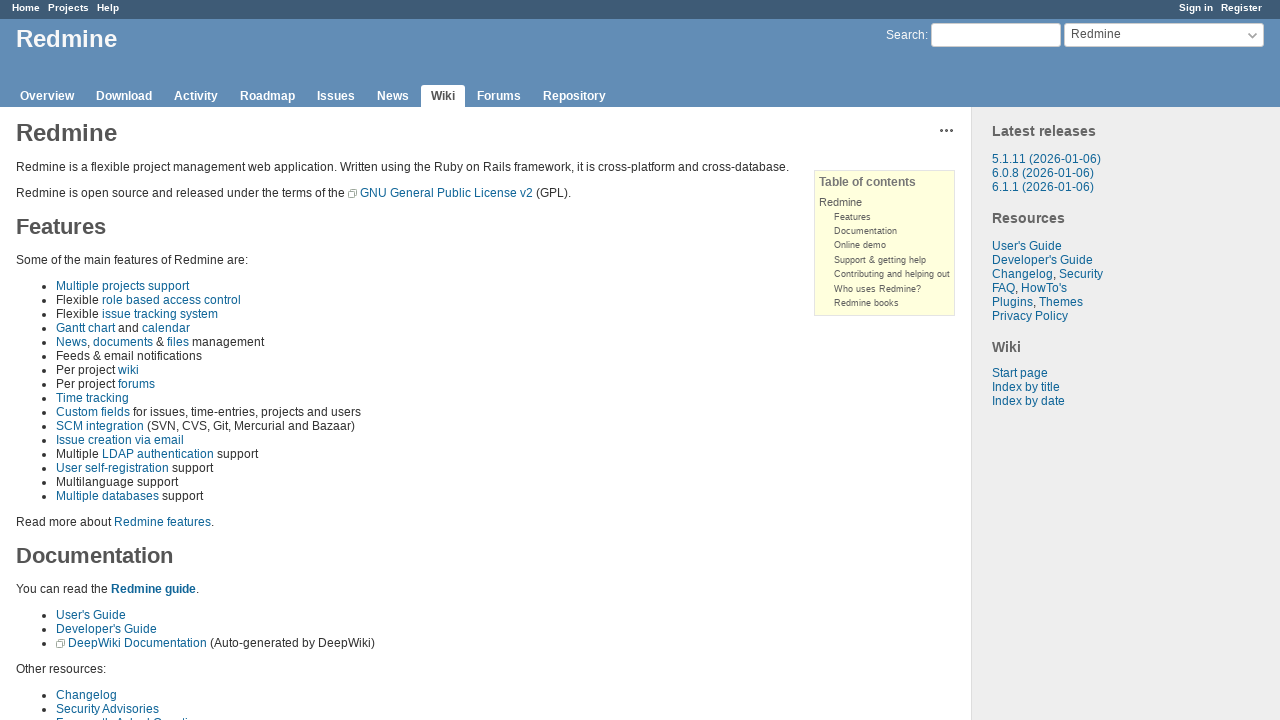

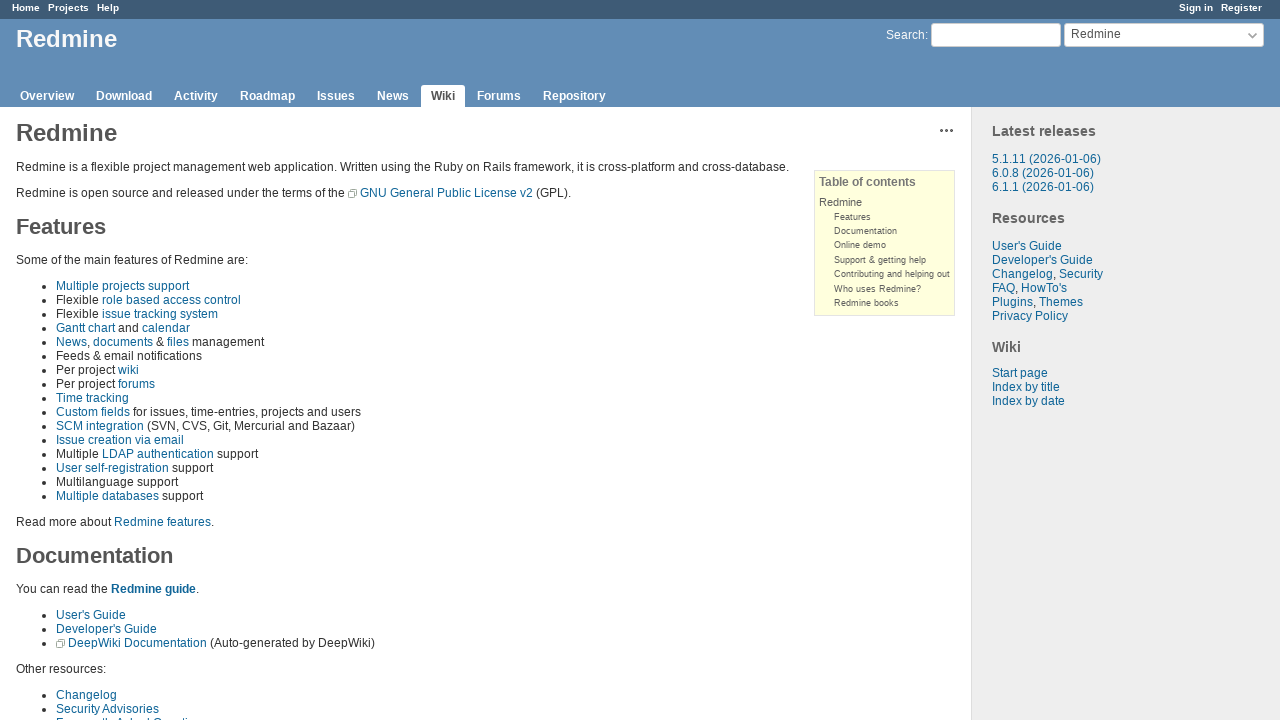